Tests clicking a button with dynamic ID and verifies that a hidden element appears after the click

Starting URL: https://thefreerangetester.github.io/sandbox-automation-testing/

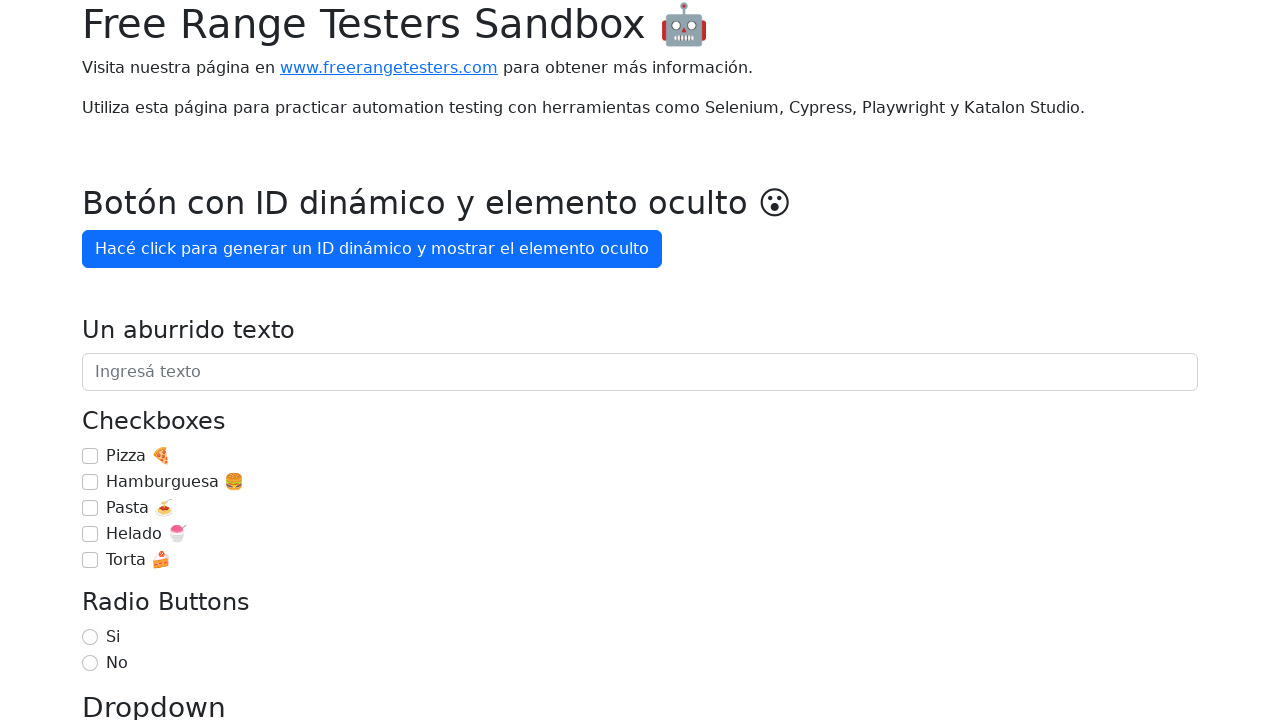

Clicked button with dynamic ID to generate ID and reveal hidden element at (372, 249) on internal:role=button[name="Hacé click para generar un ID dinámico y mostrar el e
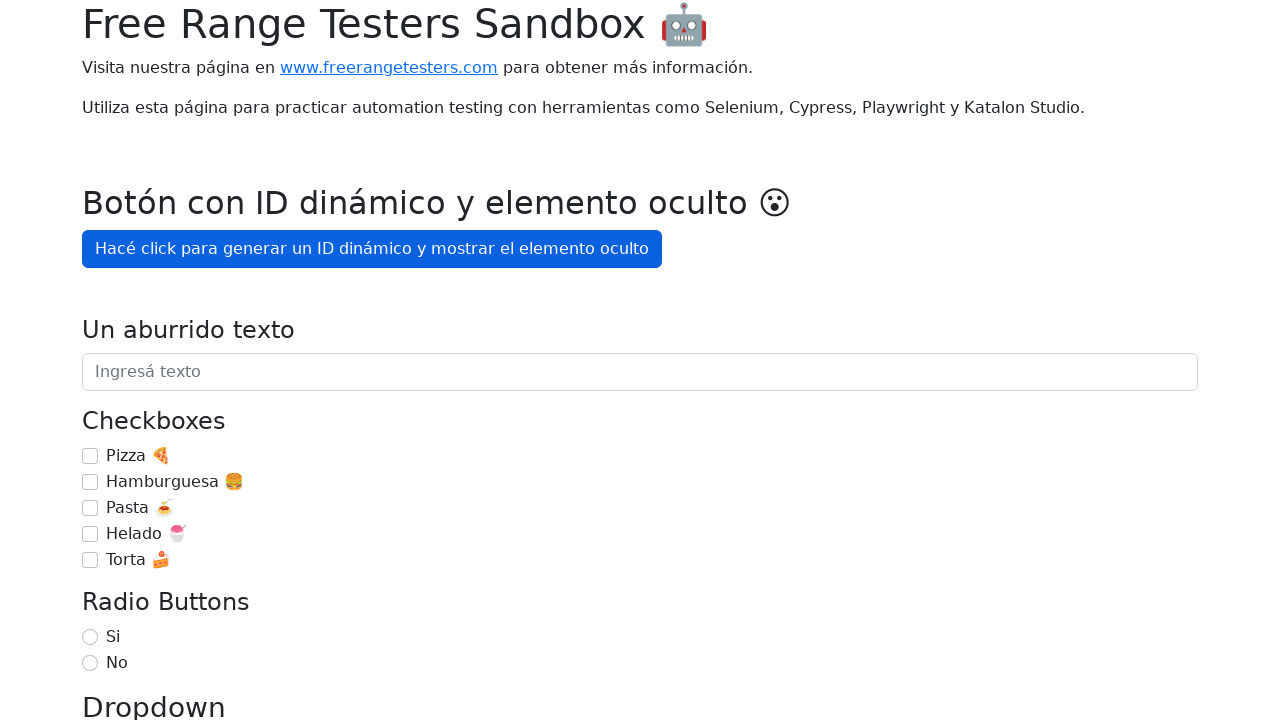

Hidden element appeared after 3 seconds following button click
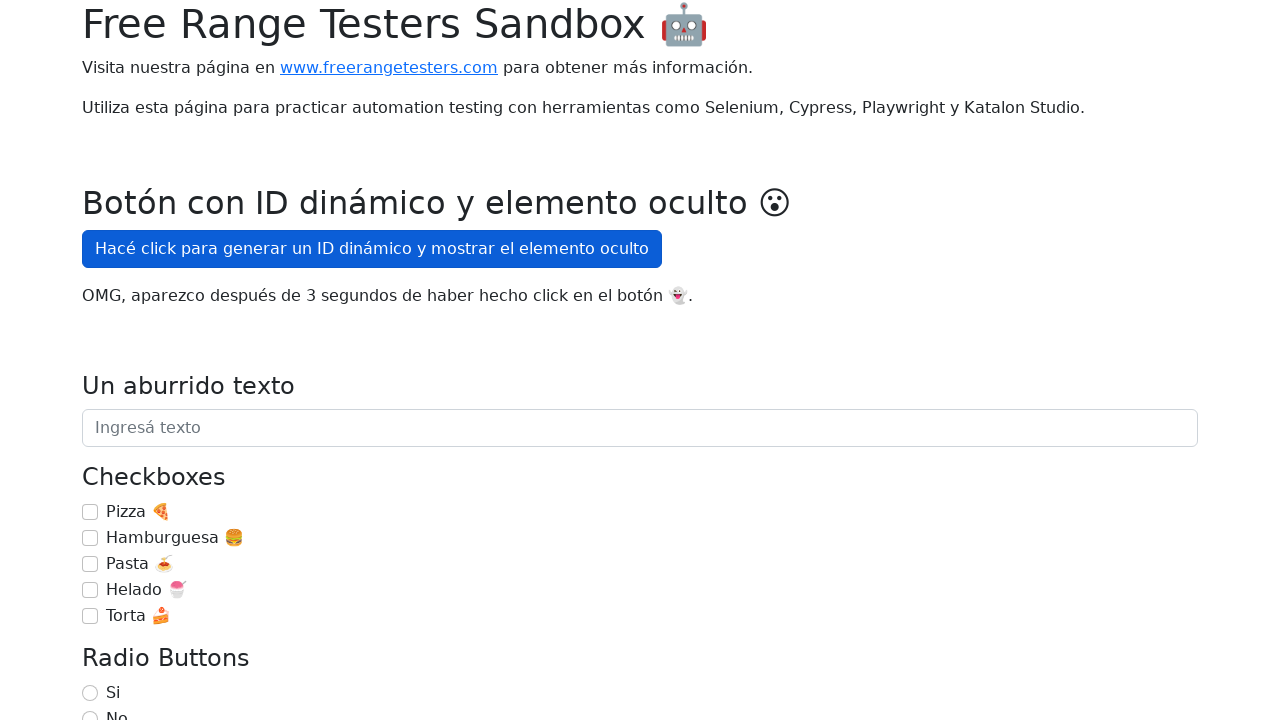

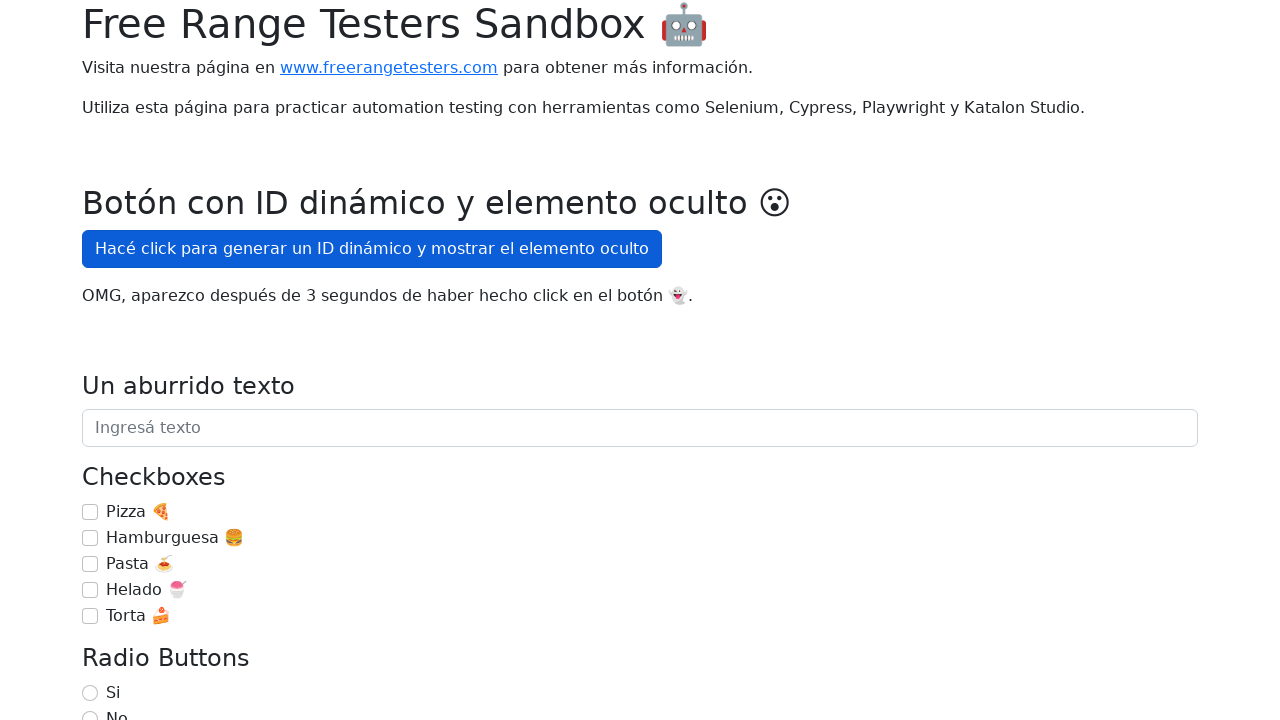